Tests search functionality on a demo banking site by entering a search term and submitting

Starting URL: http://zero.webappsecurity.com/

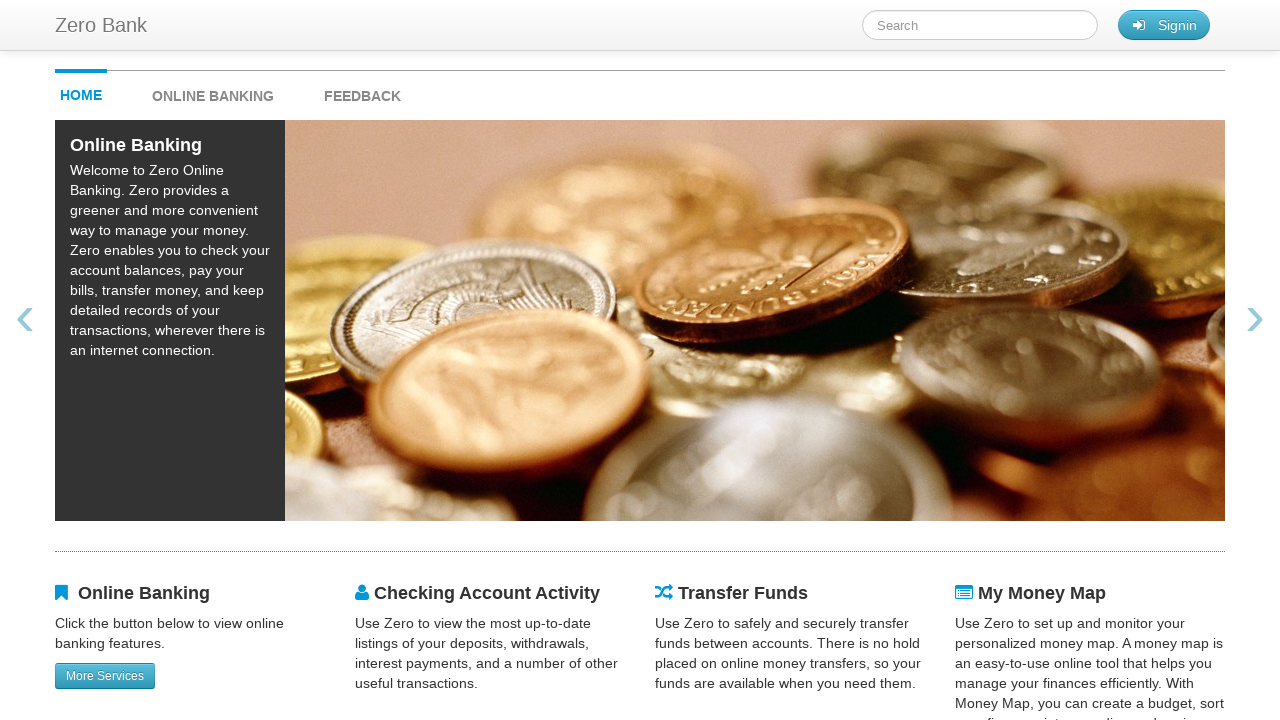

Filled search field with 'Online banking' on #searchTerm
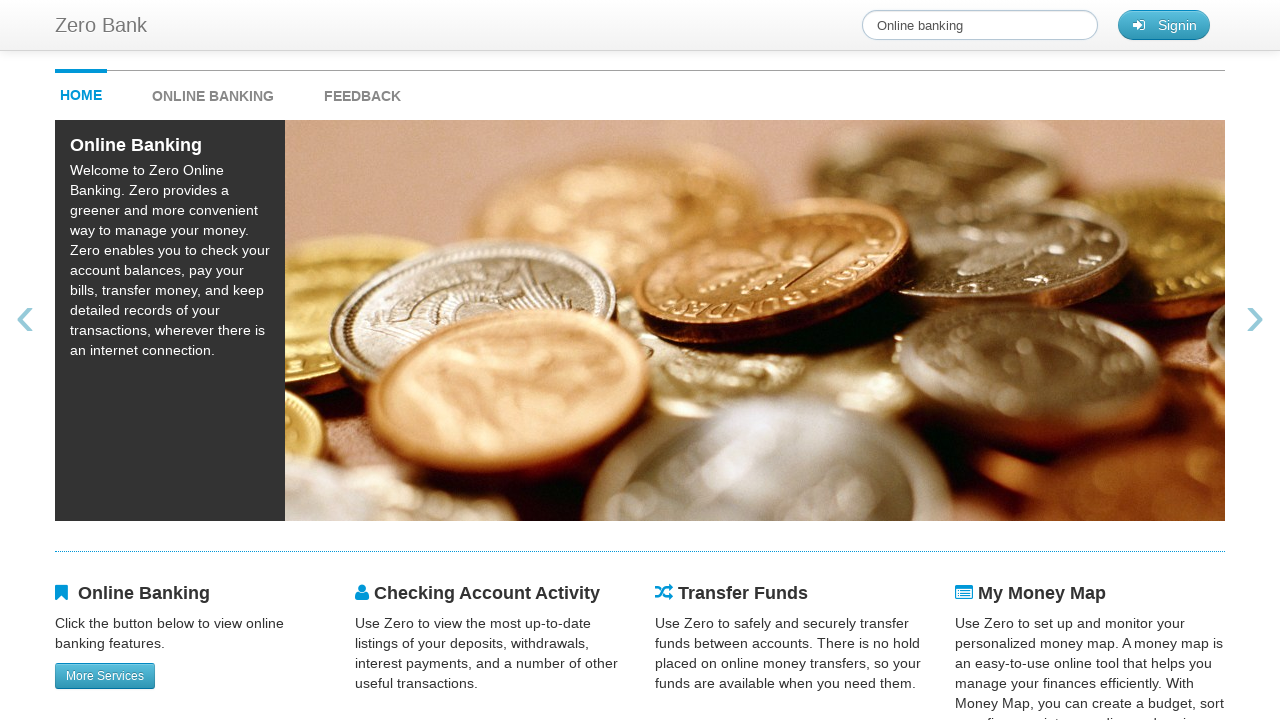

Pressed Enter to submit search on #searchTerm
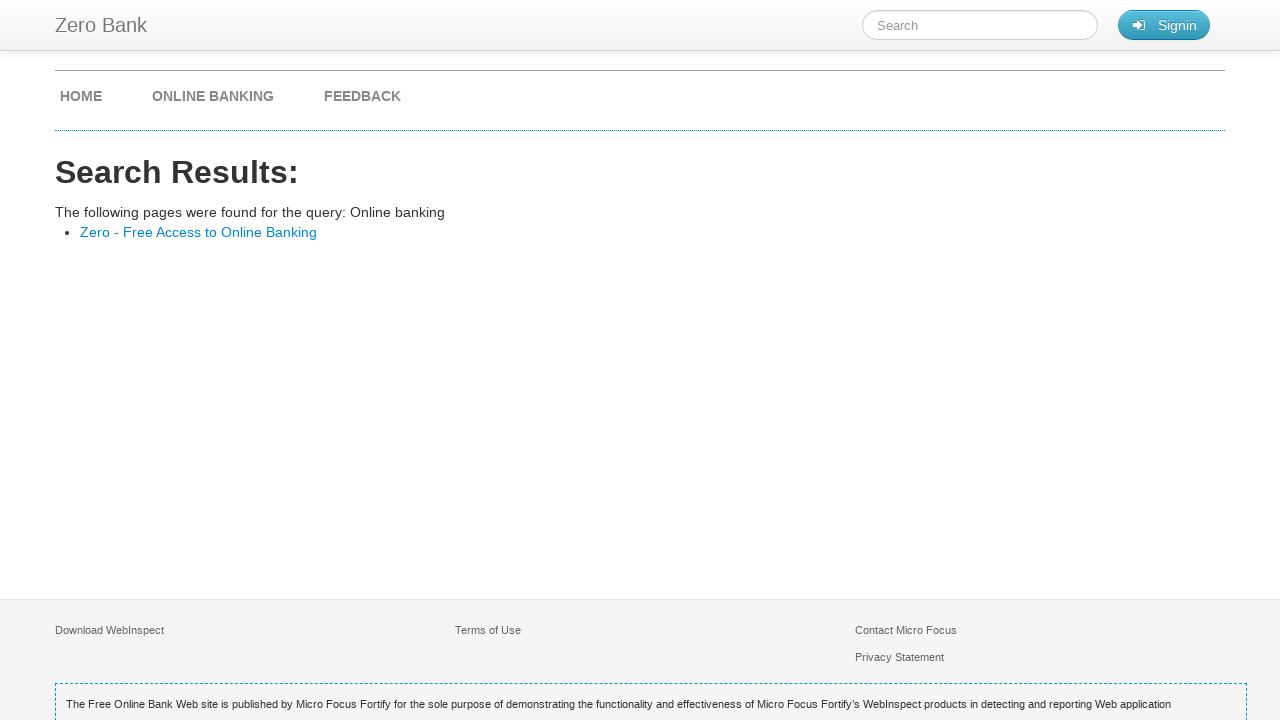

Search results page loaded
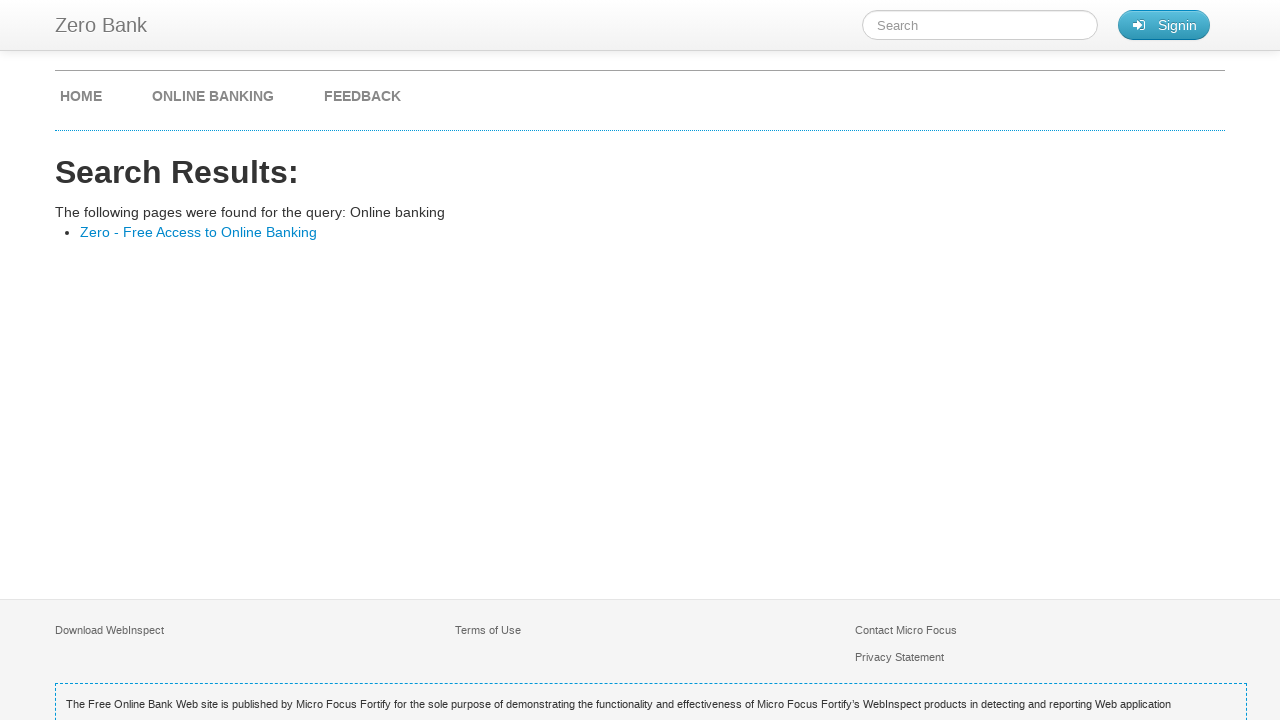

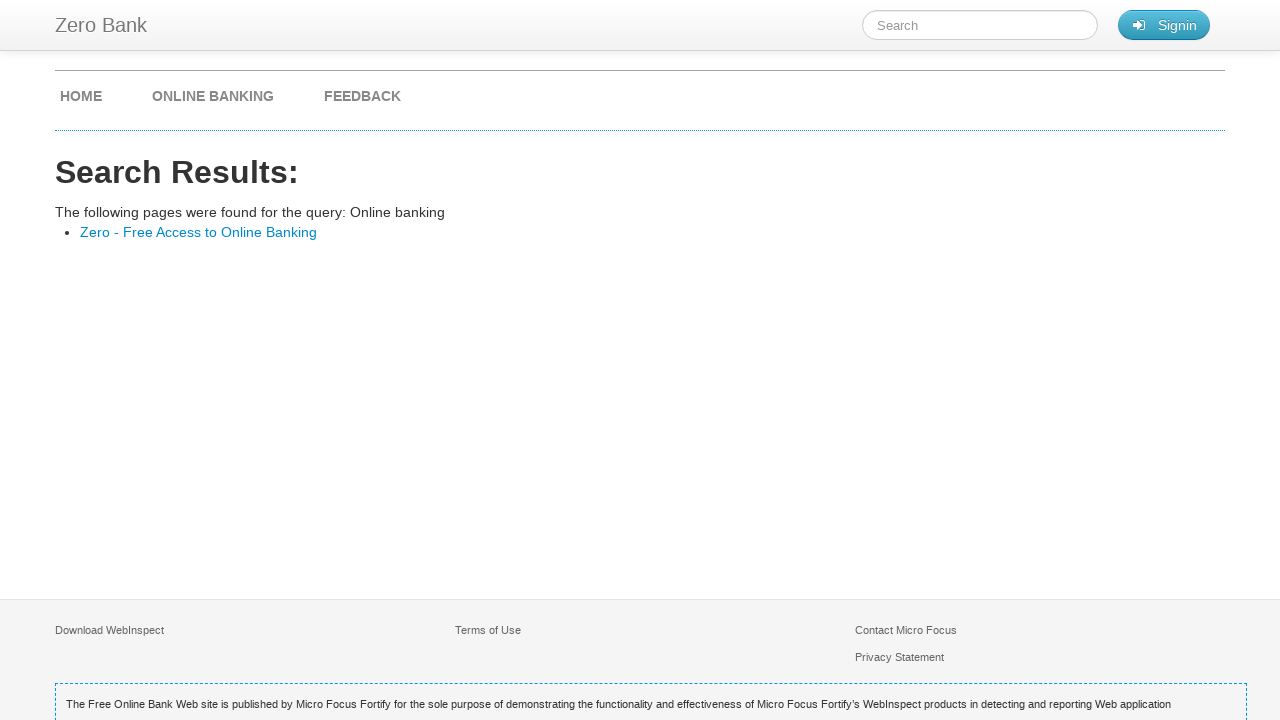